Navigates to the Airly air quality map at specific coordinates in Poland

Starting URL: https://airly.org/map/pl/#50.0645188245,19.9494942593

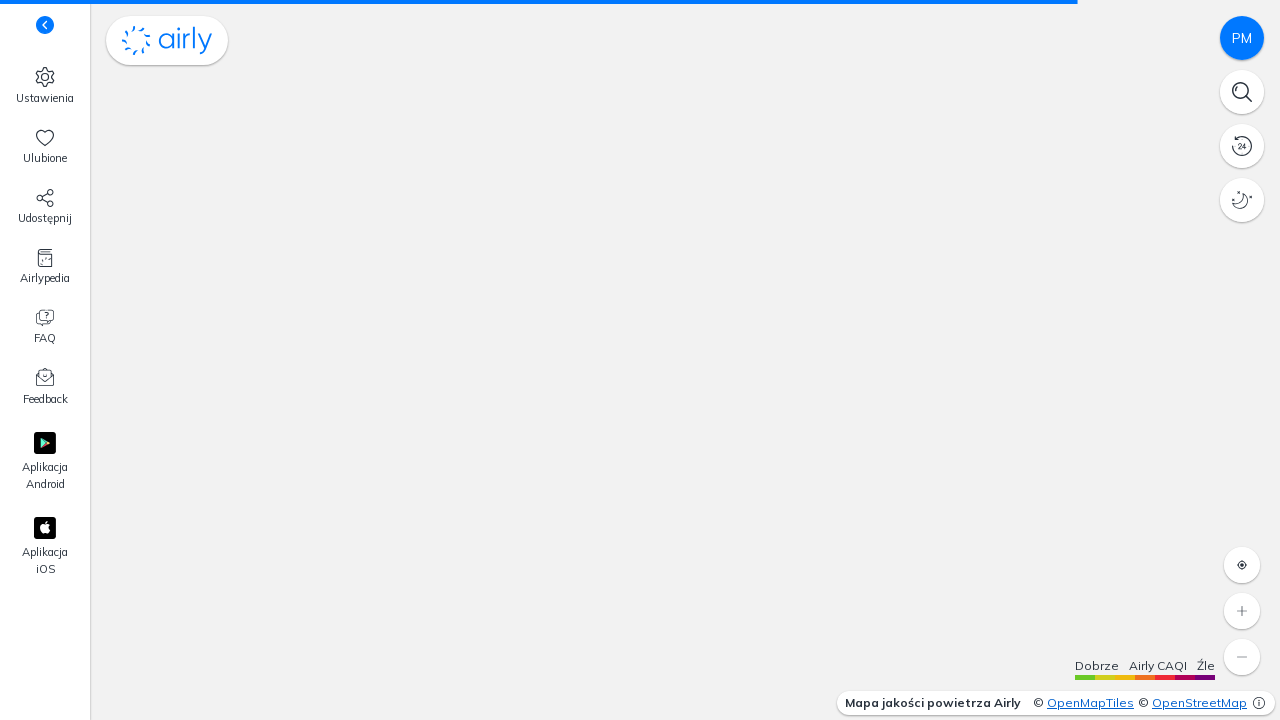

Waited for Airly air quality map to fully load at coordinates 50.0645188245, 19.9494942593 in Poland
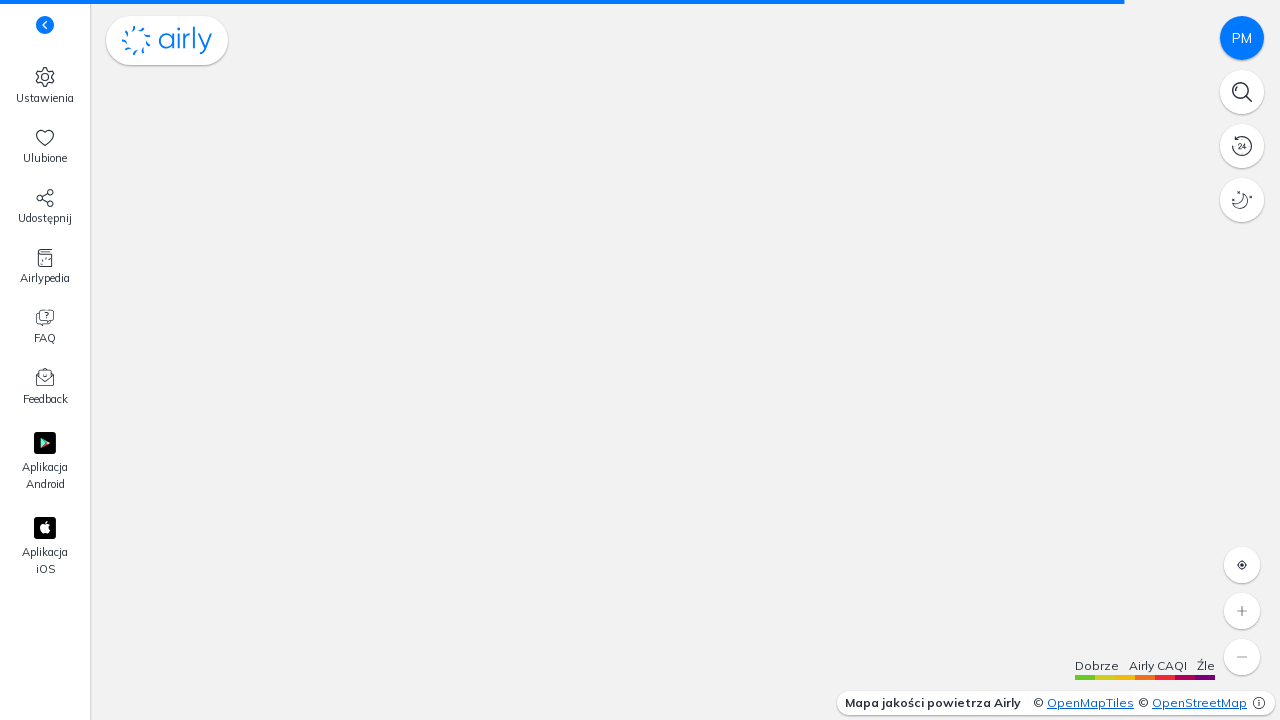

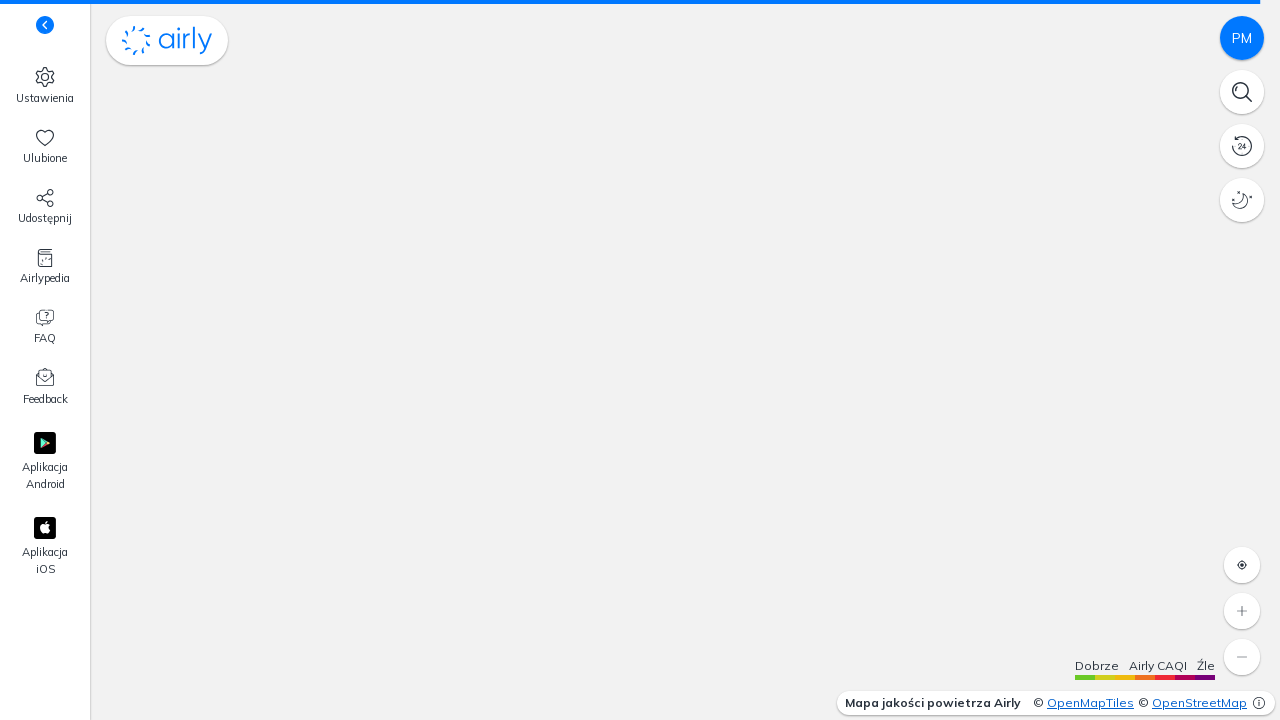